Tests multi-select dropdown functionality by clicking on Basic Elements menu, then selecting options by index and visible text, and toggling selection states of all options in a multi-select dropdown.

Starting URL: http://automationbykrishna.com

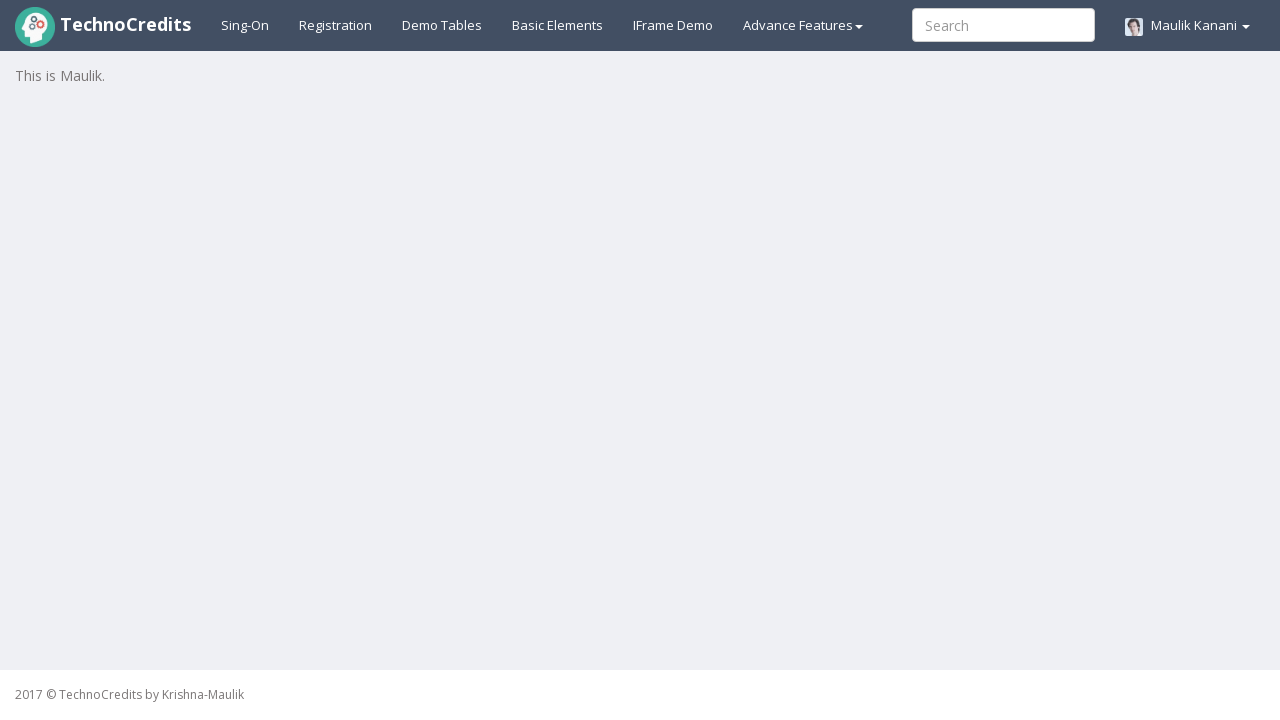

Clicked Basic Elements menu link at (558, 25) on a:has-text('Basic E')
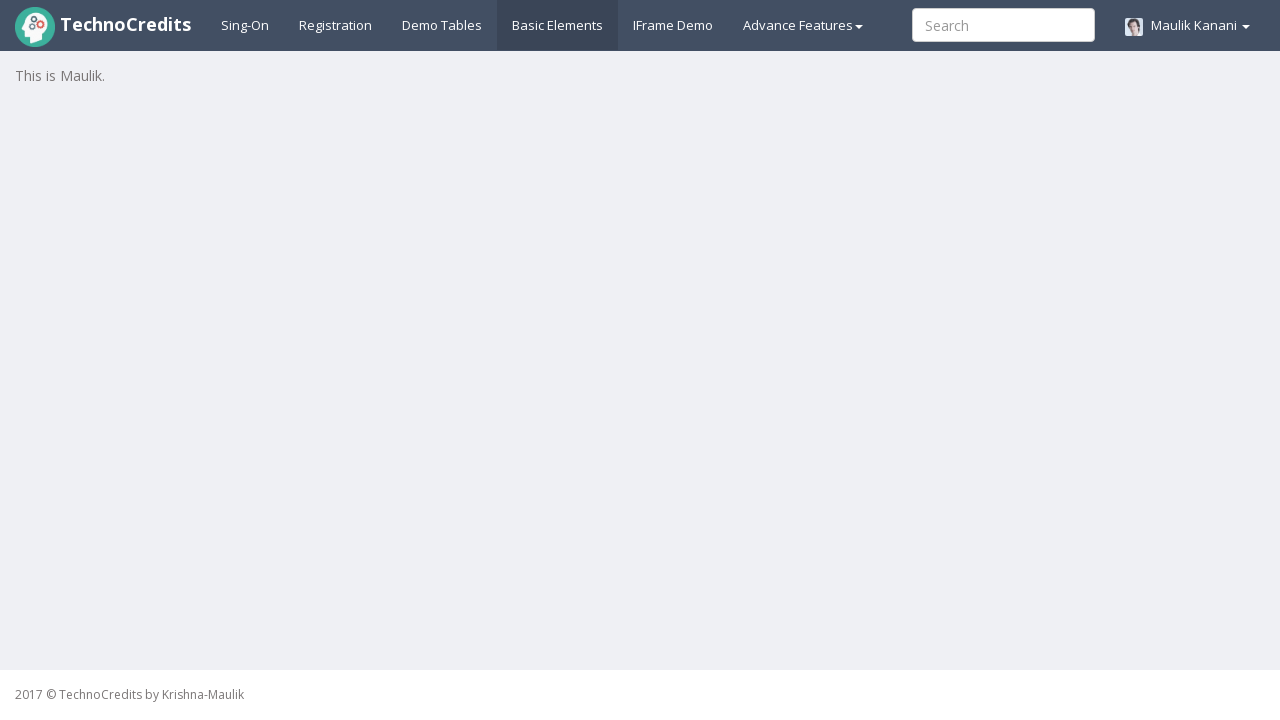

Multi-select dropdown loaded
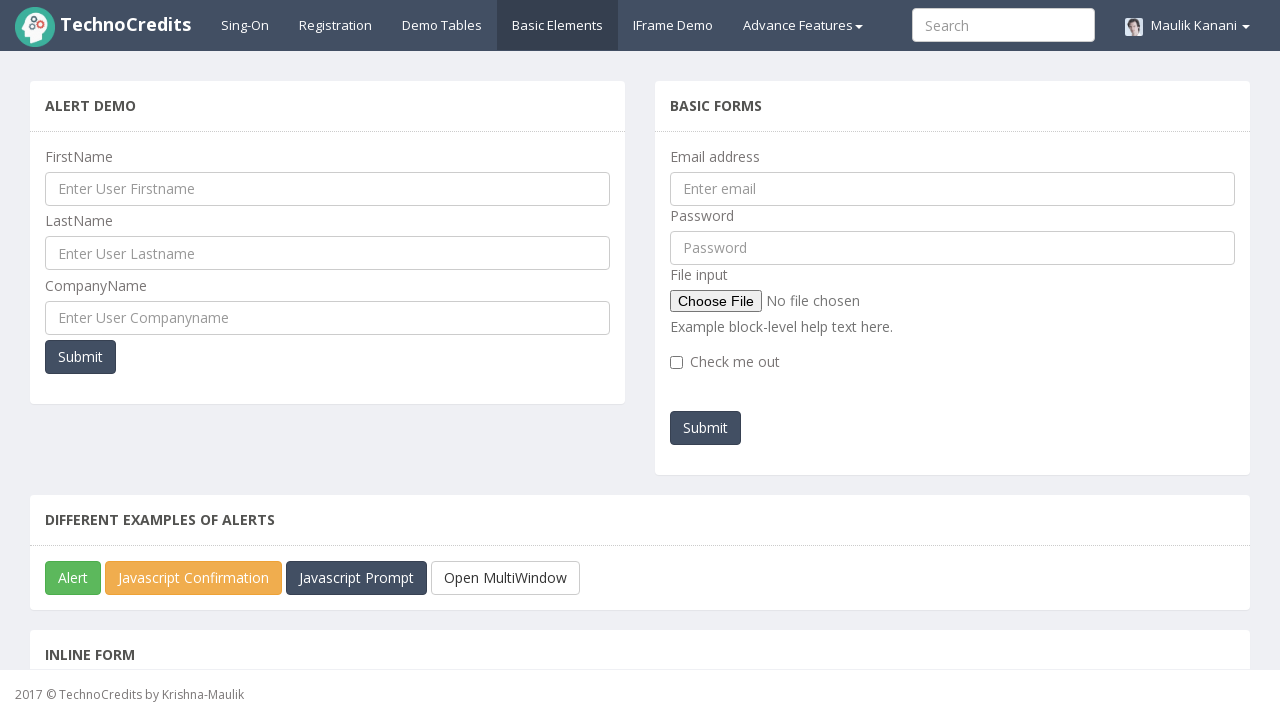

Selected first option by index on select.form-control
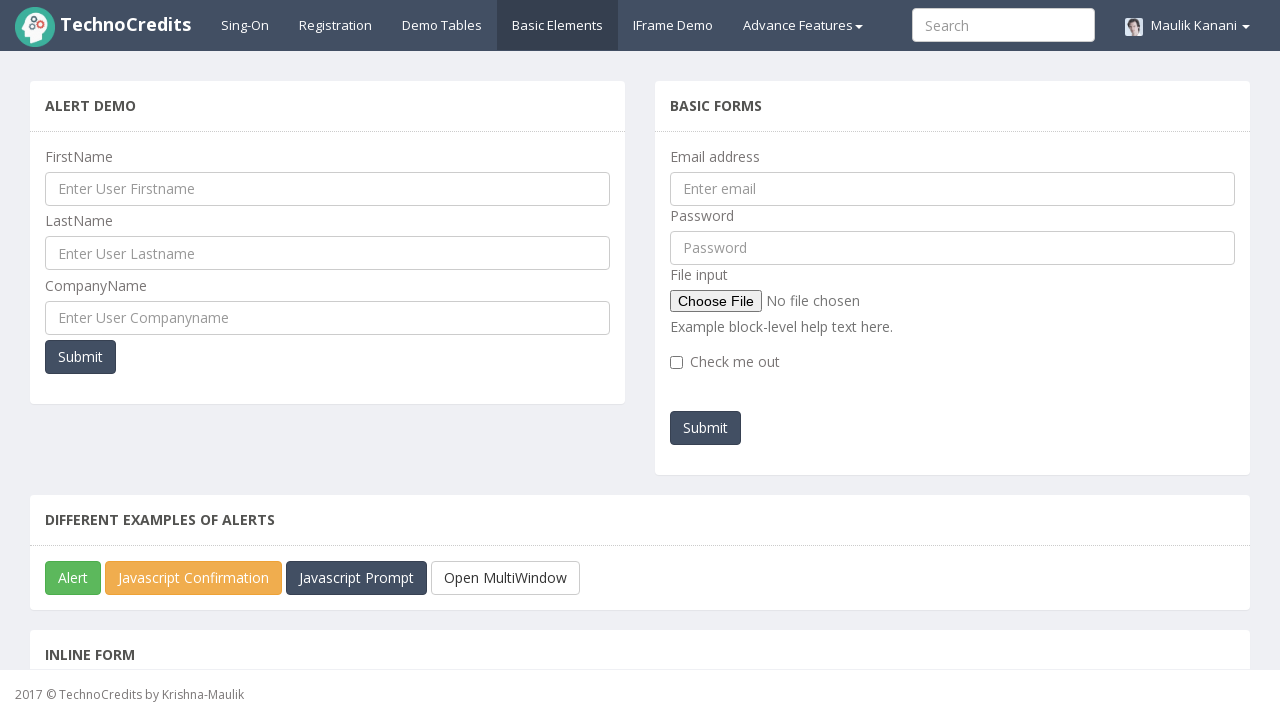

Selected option with visible text '3' on select.form-control
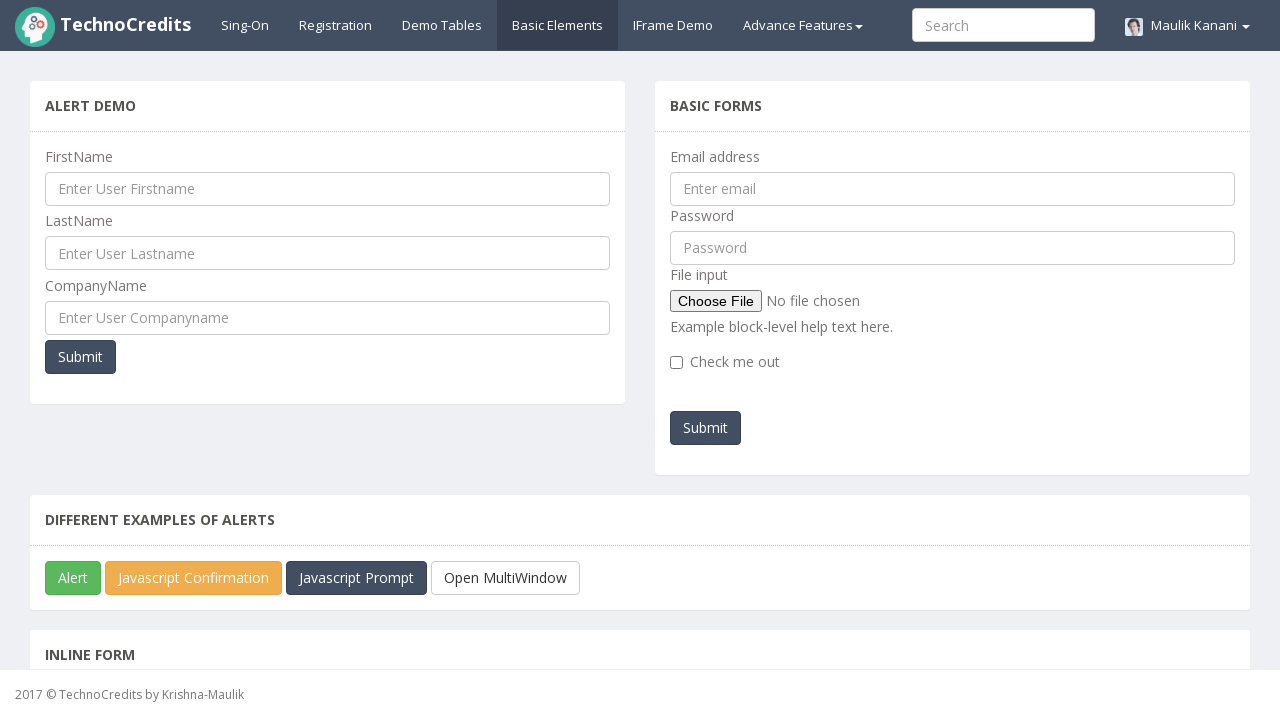

Retrieved all options from multi-select dropdown
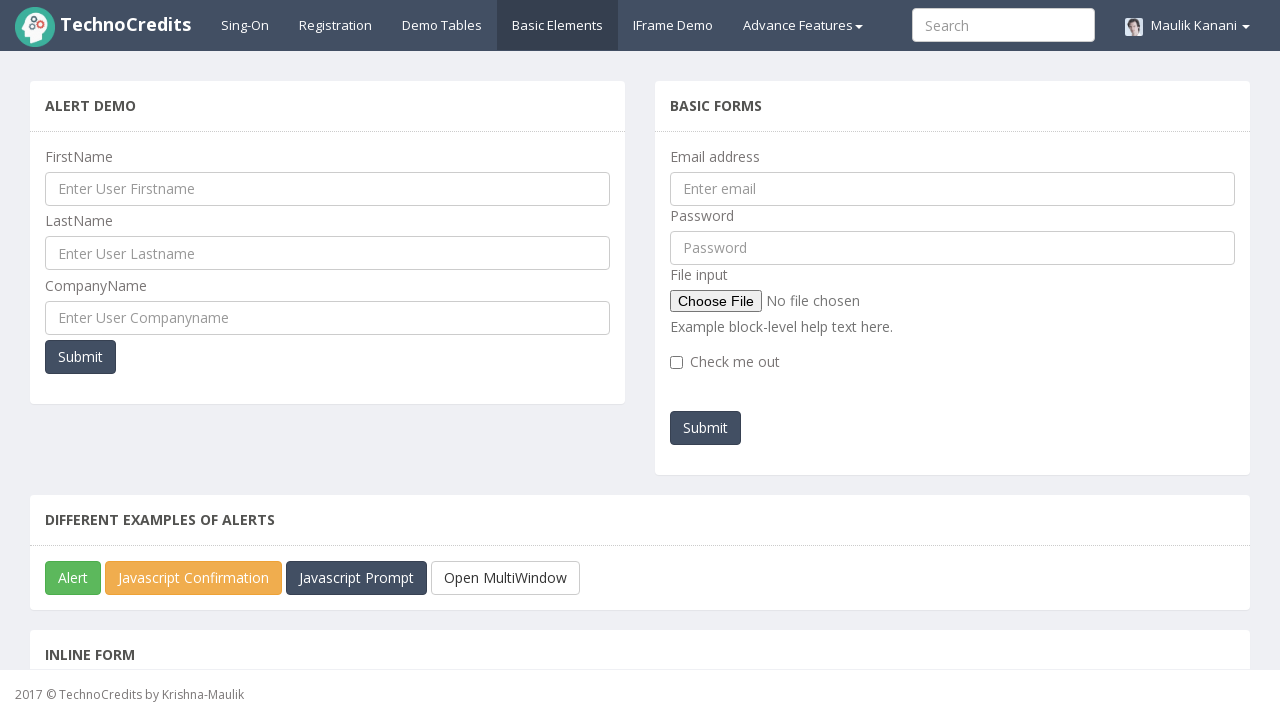

Selected option '1' in multi-select on select.form-control
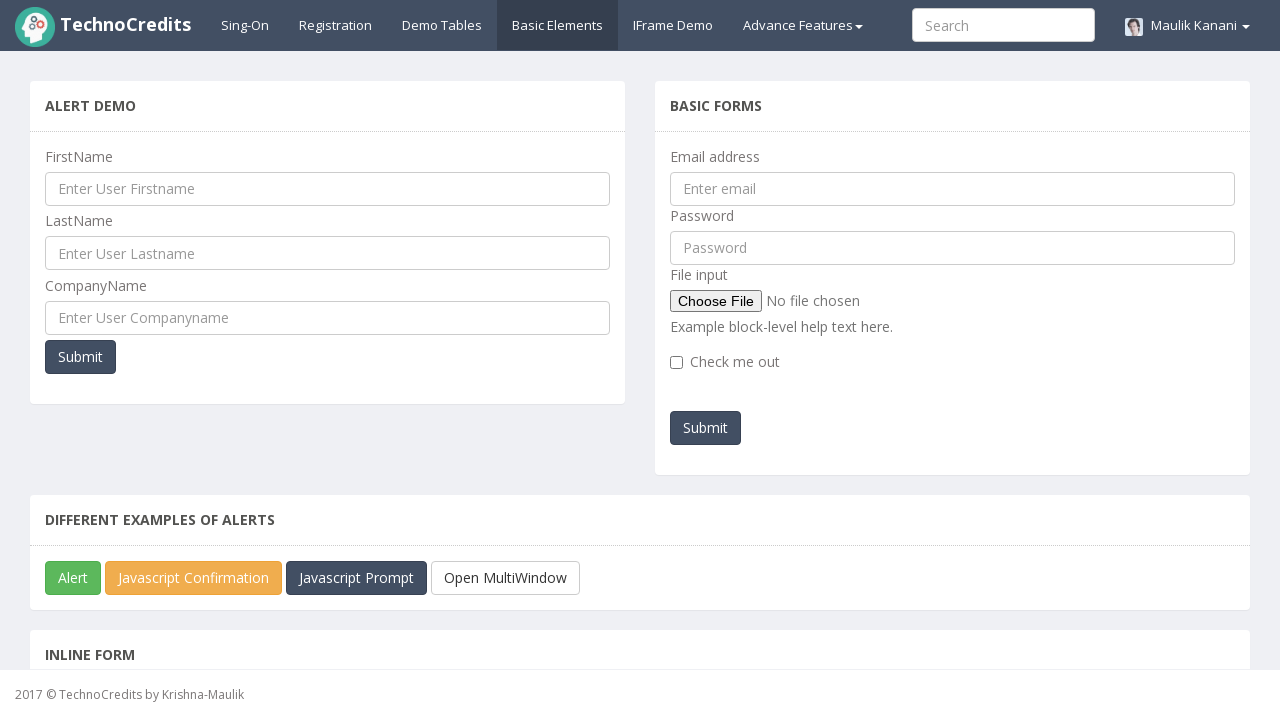

Selected option '2' in multi-select on select.form-control
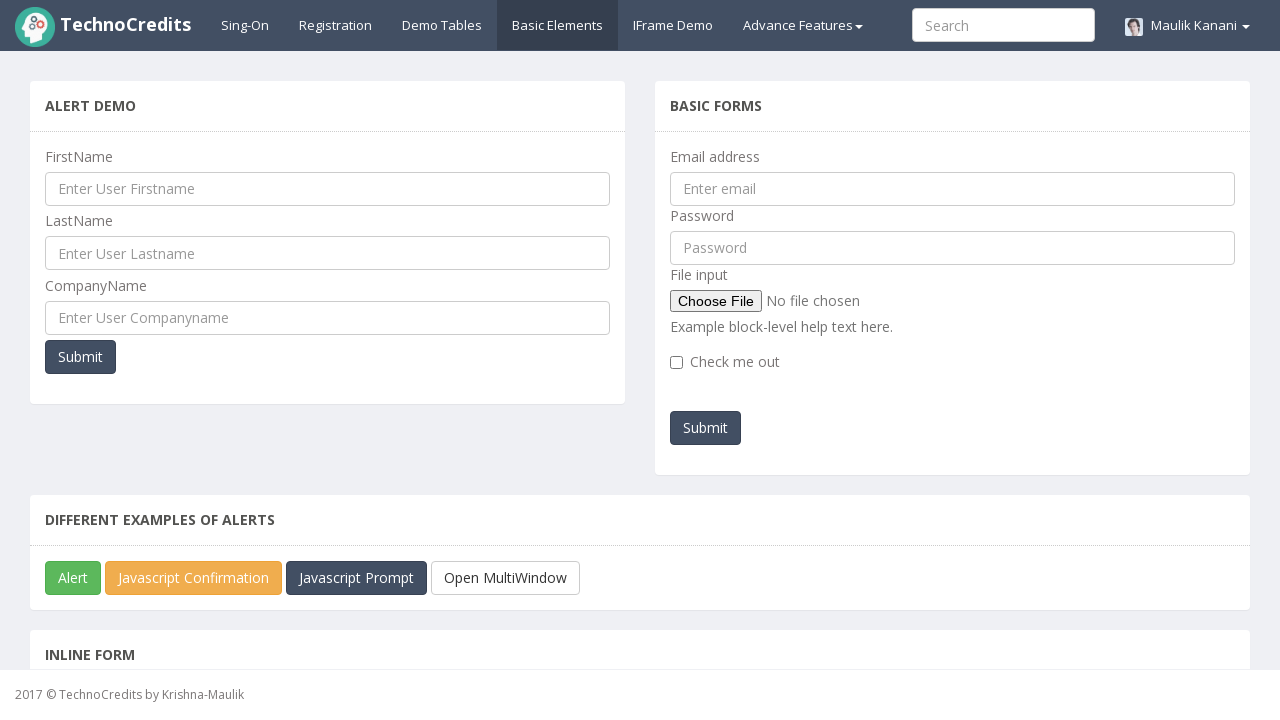

Selected option '3' in multi-select on select.form-control
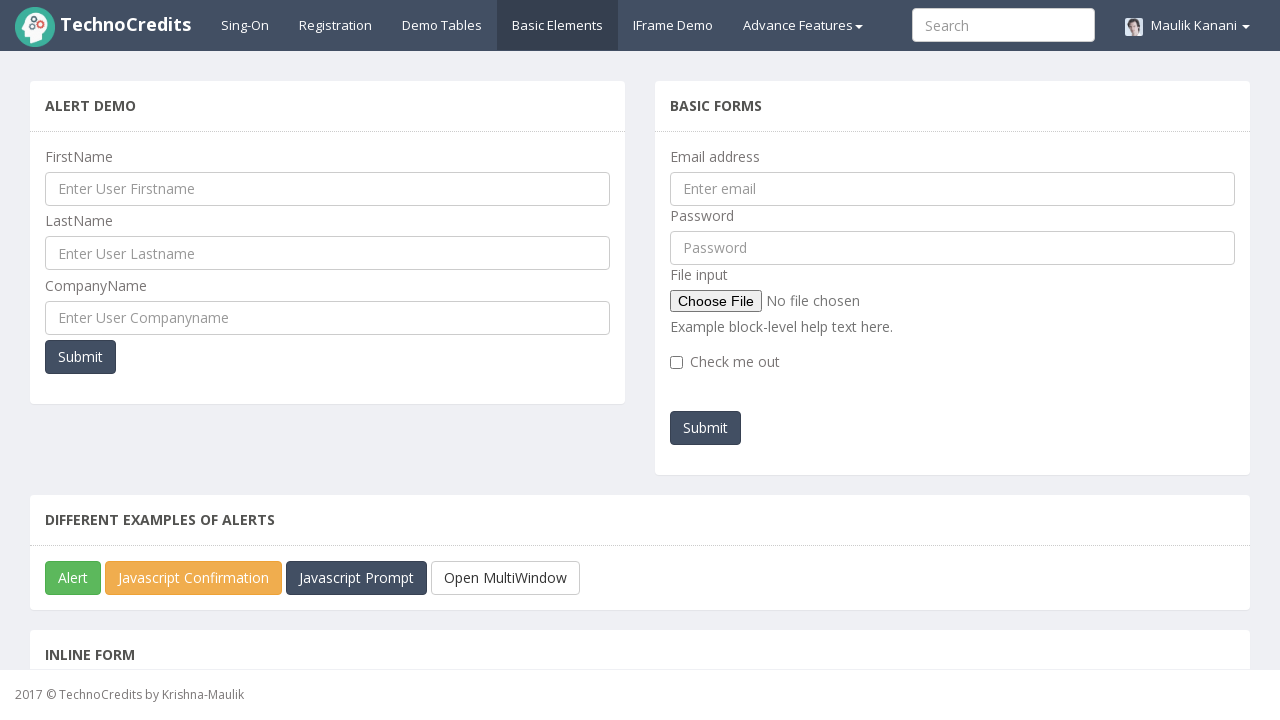

Selected option '4' in multi-select on select.form-control
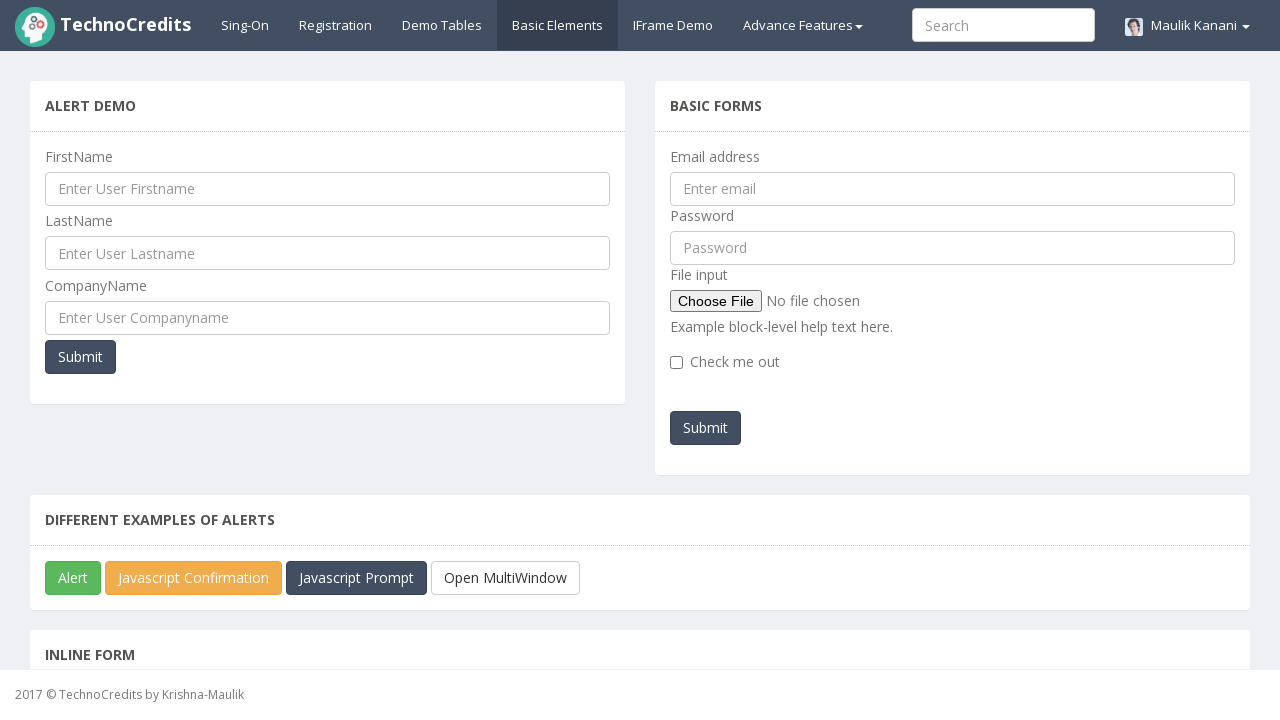

Selected option '5' in multi-select on select.form-control
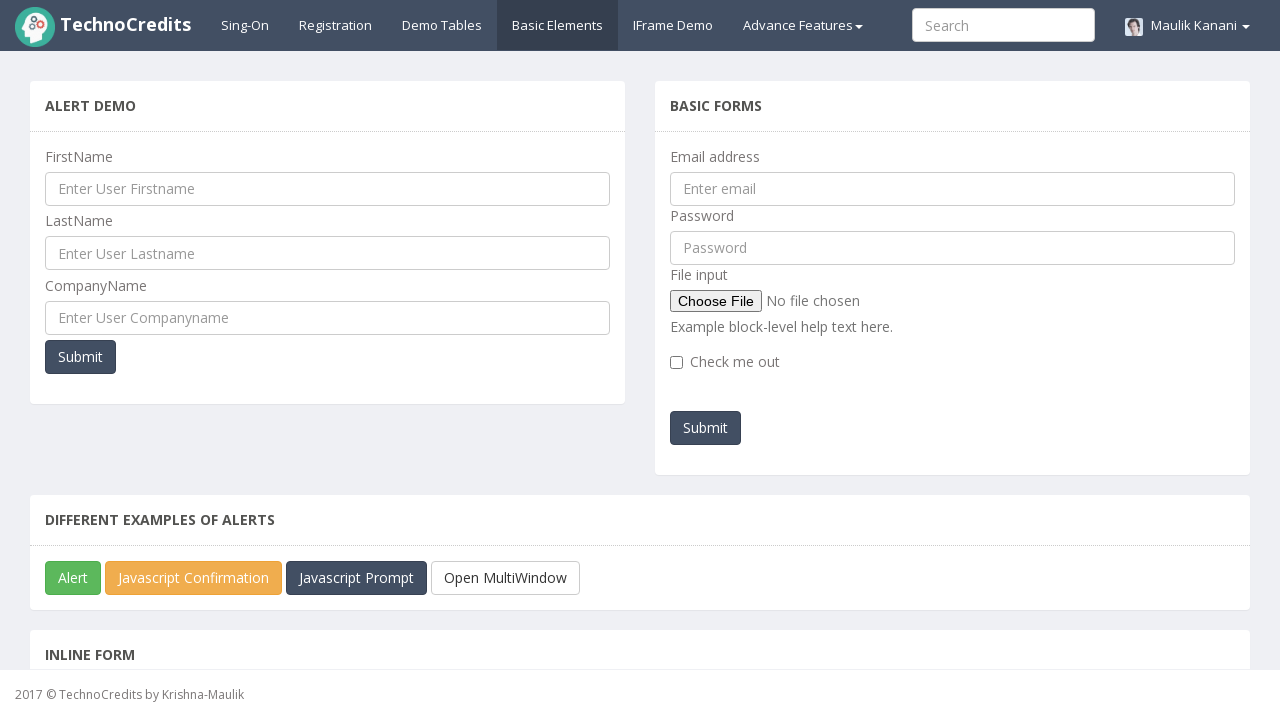

Selected option '1' in multi-select on select.form-control
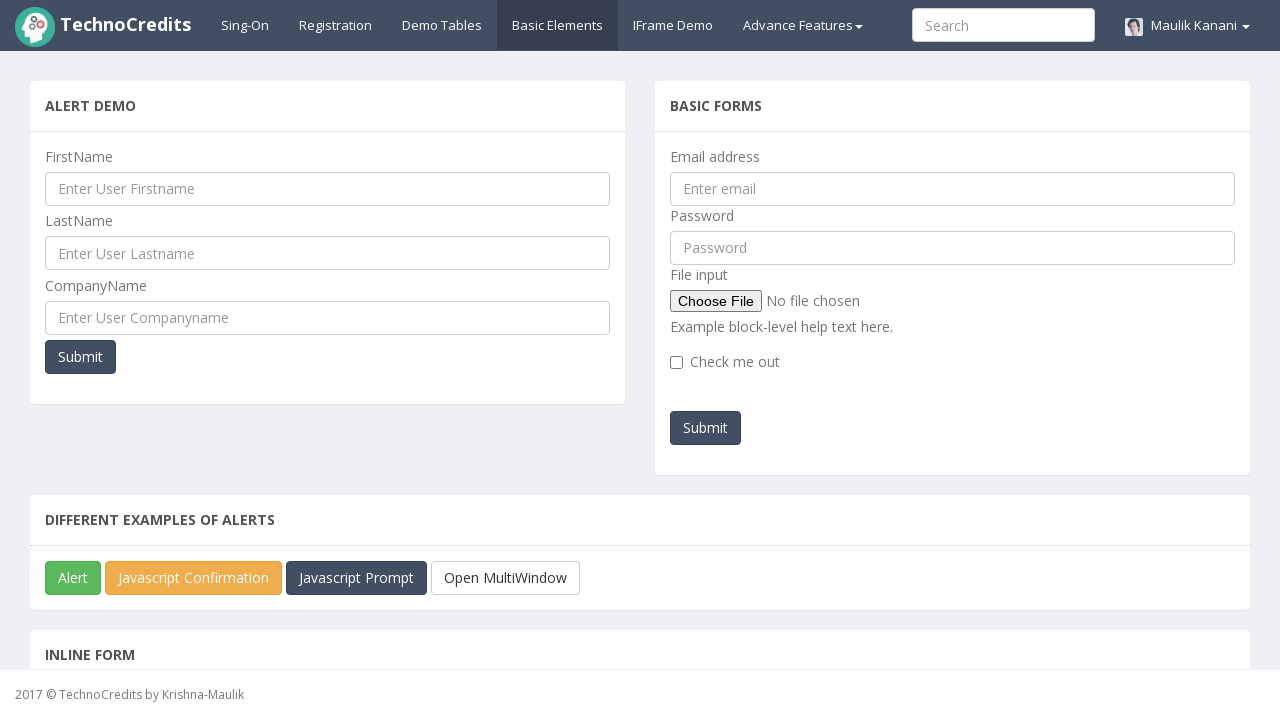

Selected option '2' in multi-select on select.form-control
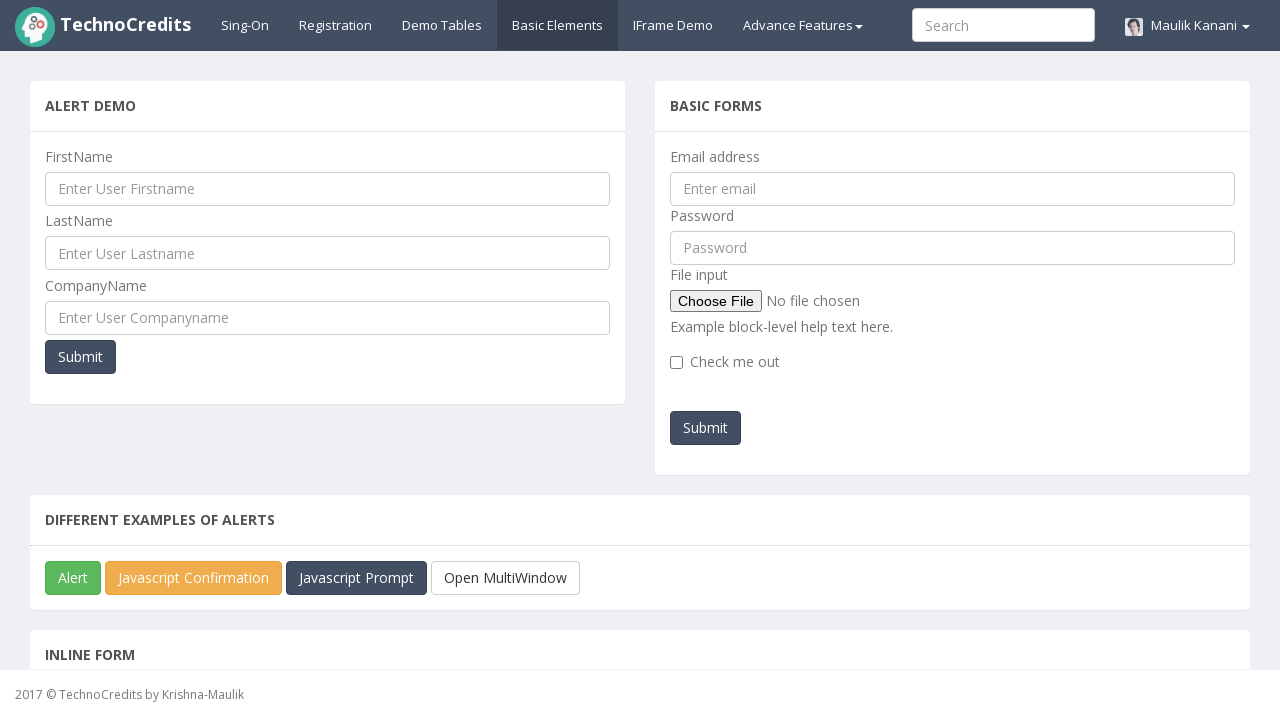

Selected option '3' in multi-select on select.form-control
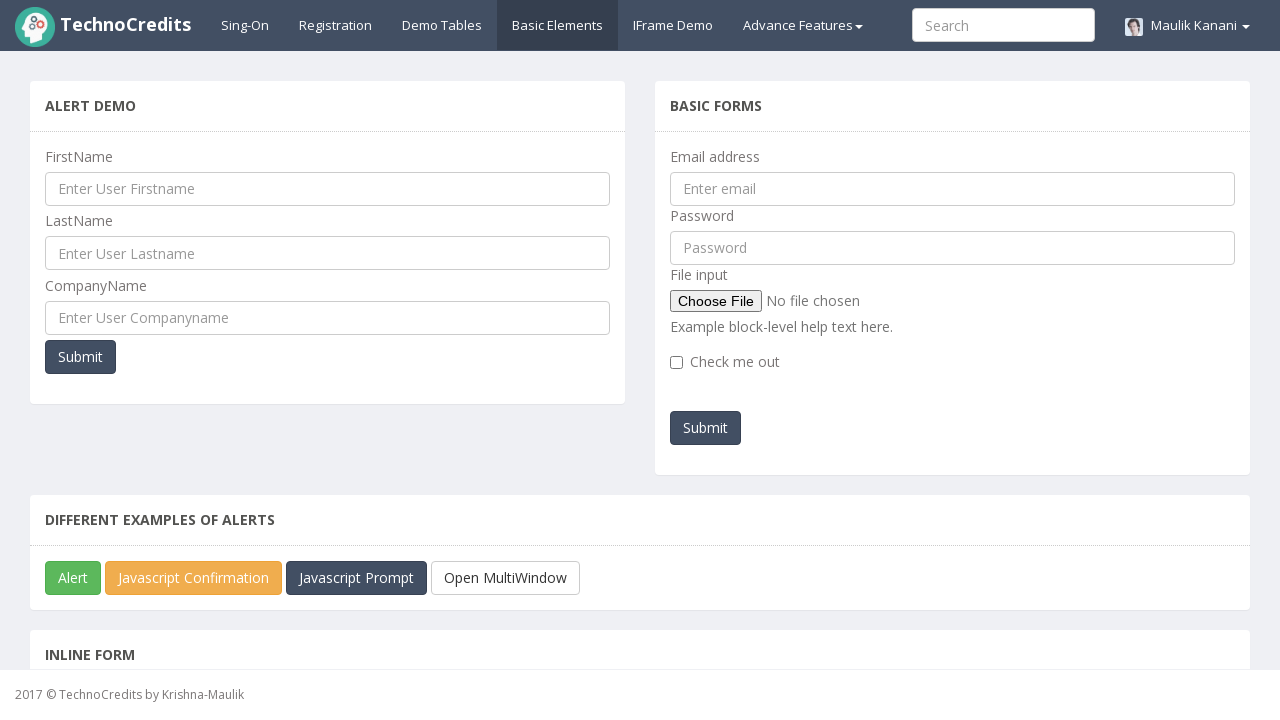

Selected option '4' in multi-select on select.form-control
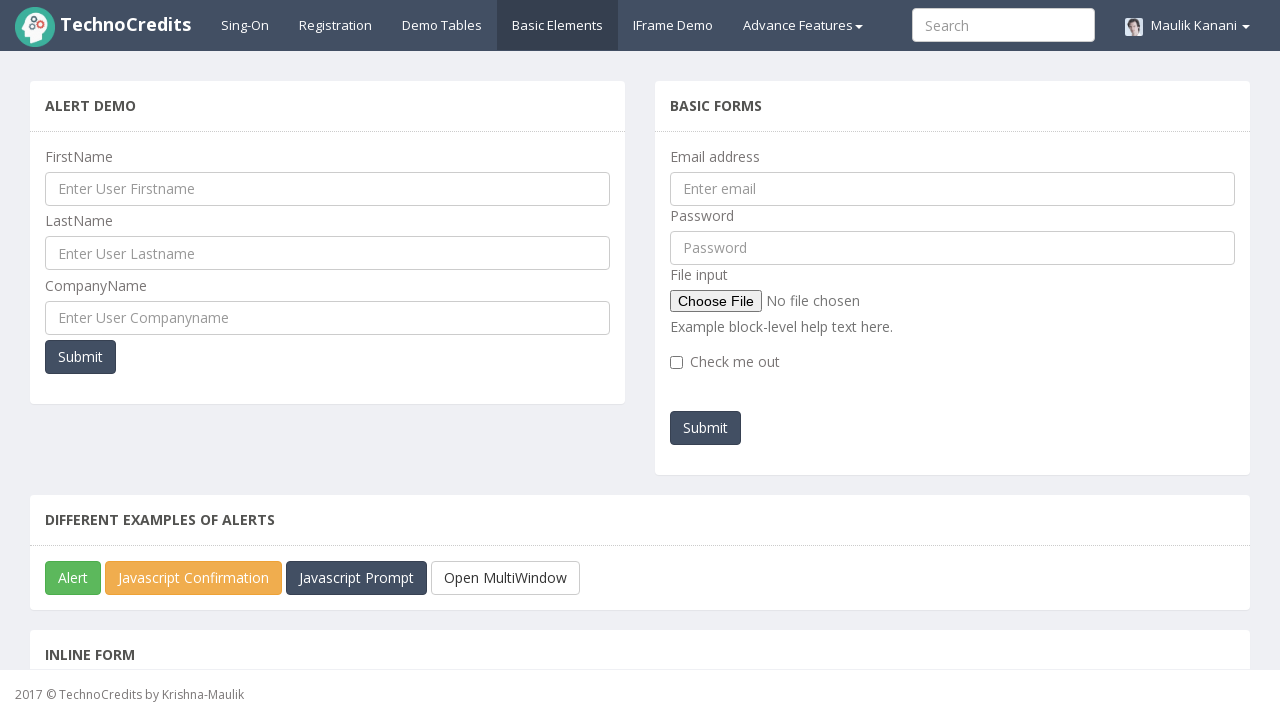

Selected option '5' in multi-select on select.form-control
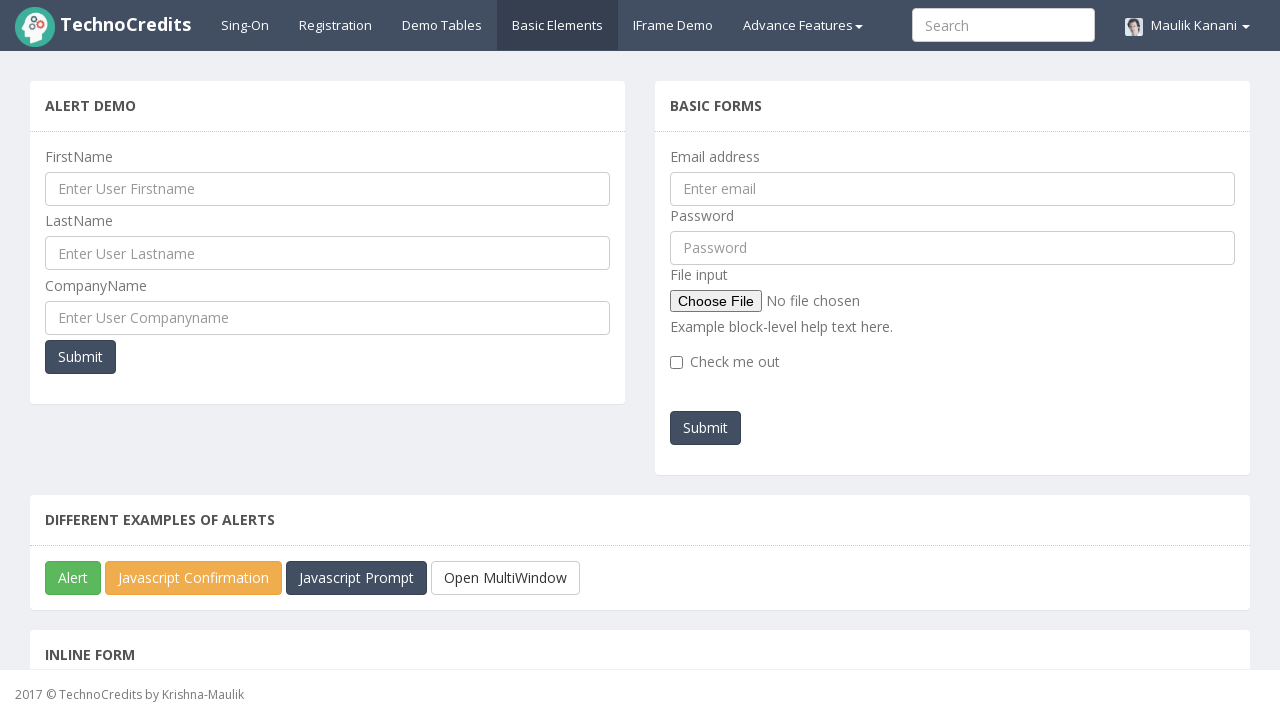

Deselected all options in multi-select dropdown
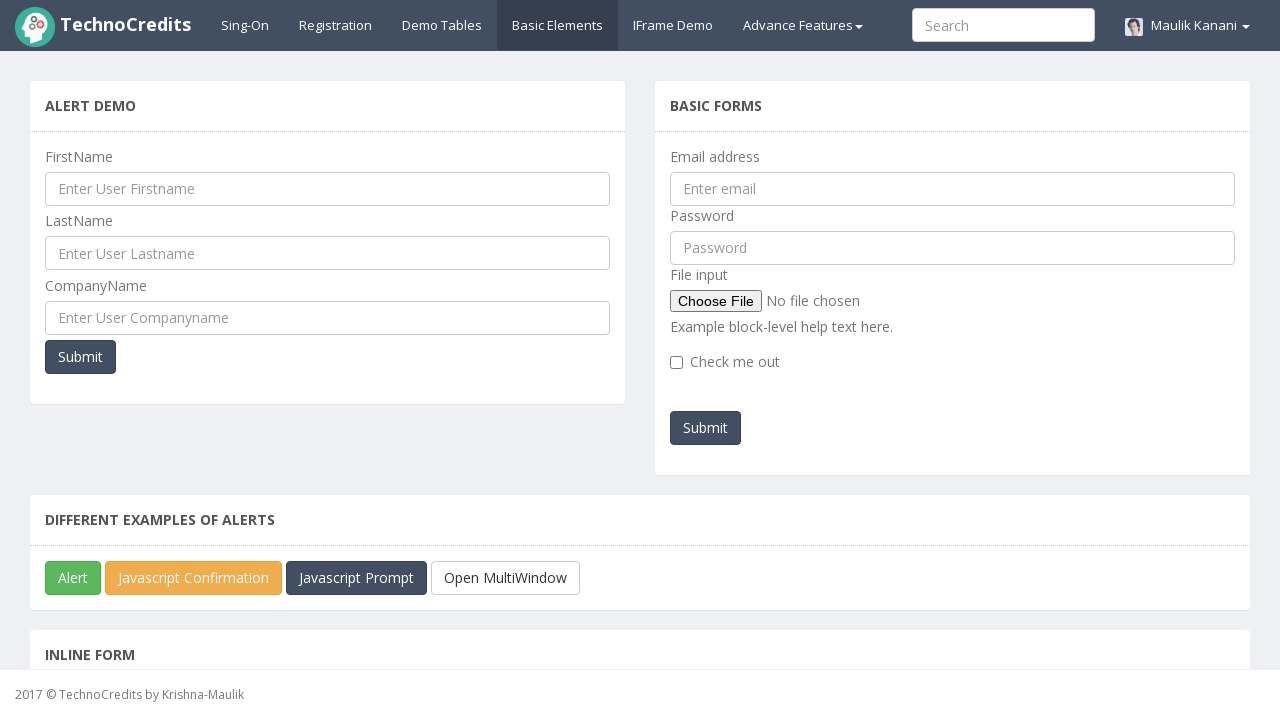

Retrieved all option text contents
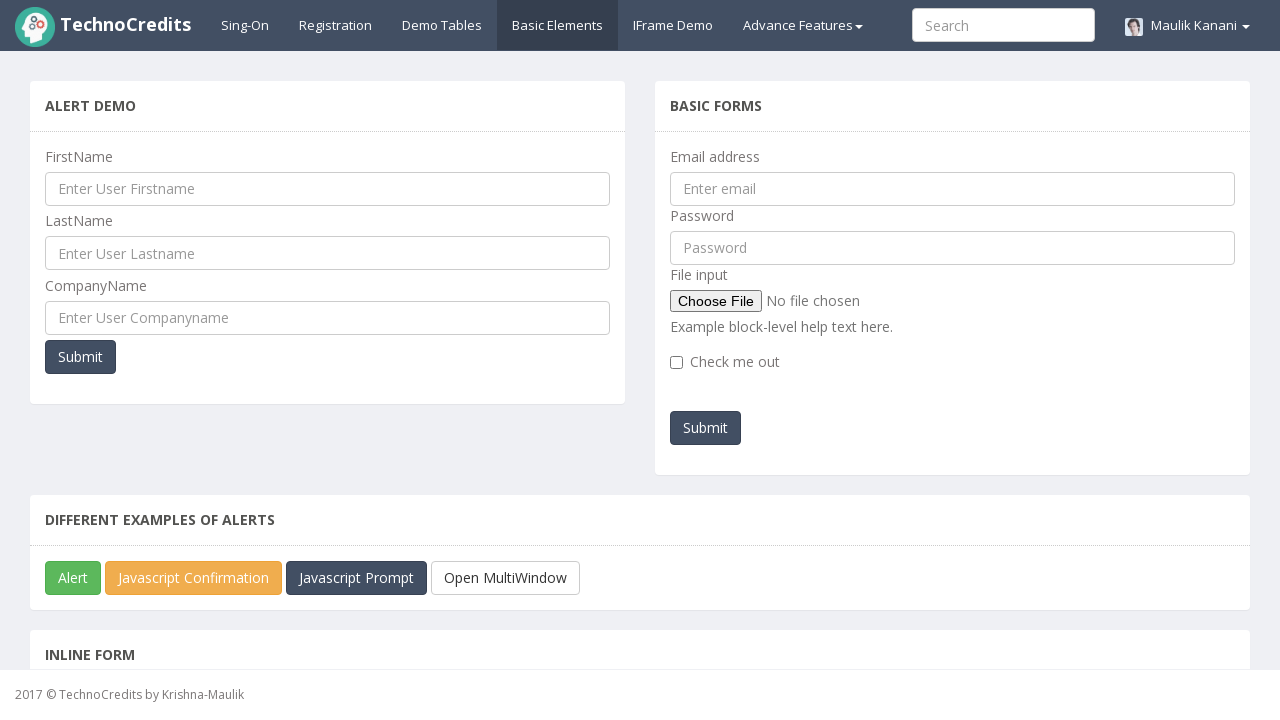

Selected option '2' on select.form-control
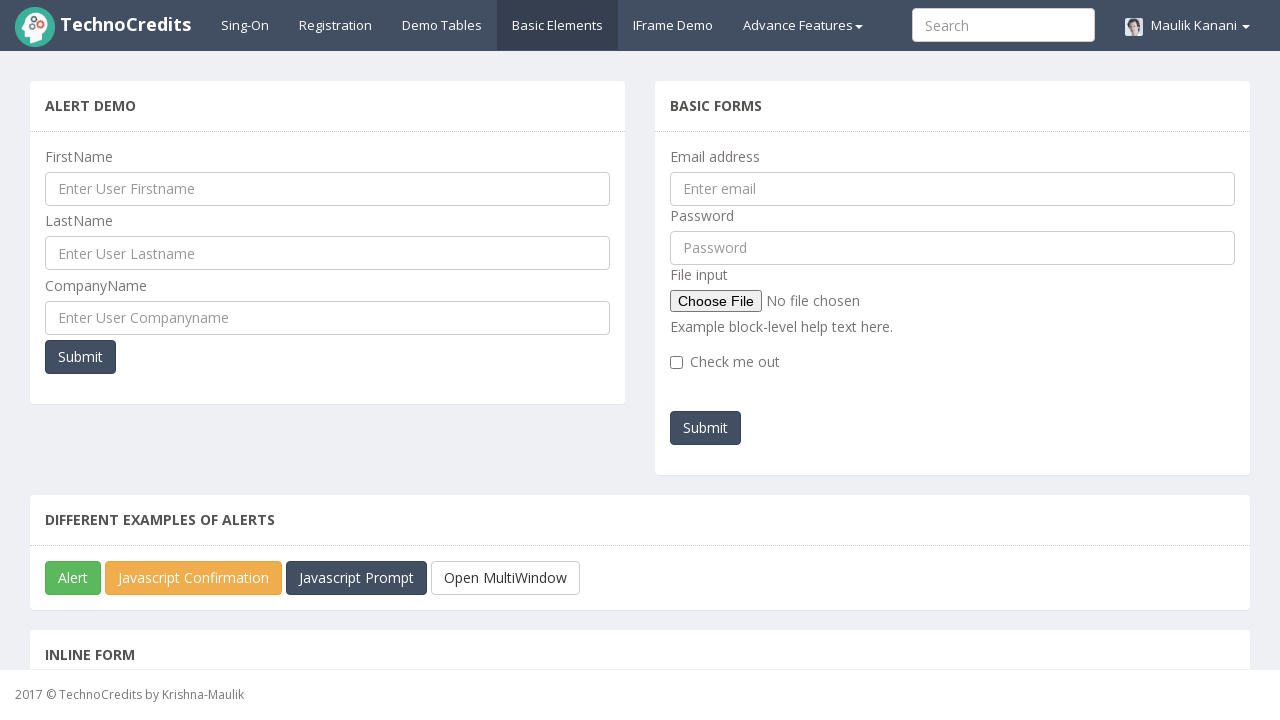

Selected option '4' on select.form-control
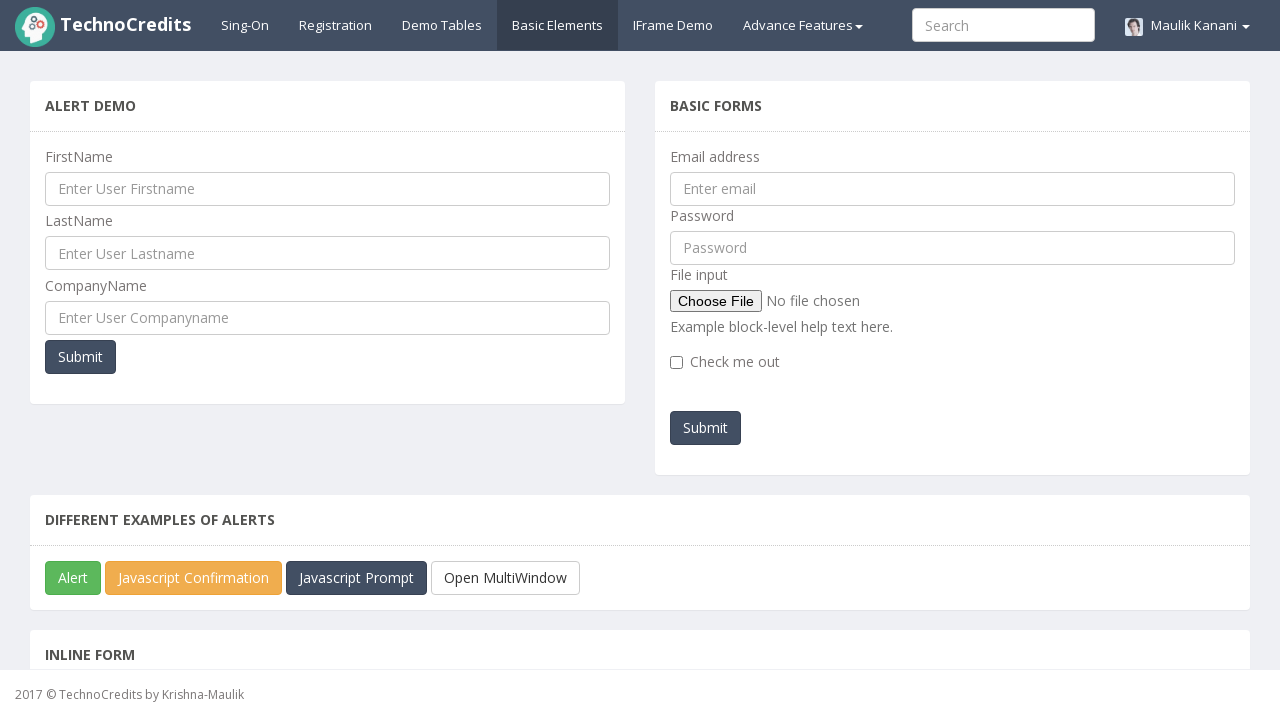

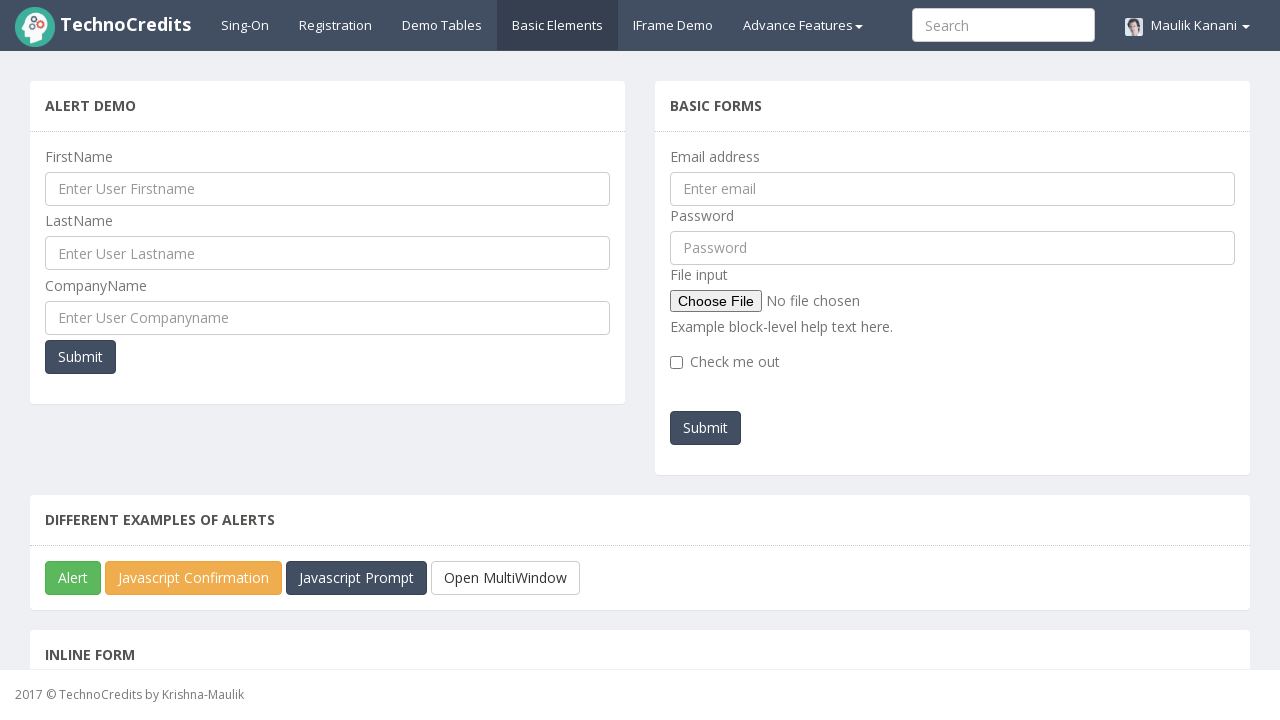